Navigates to W3Schools HTML tables page, waits for the example table to load, and interacts with table rows to locate specific company information in the table structure.

Starting URL: https://www.w3schools.com/html/html_tables.asp

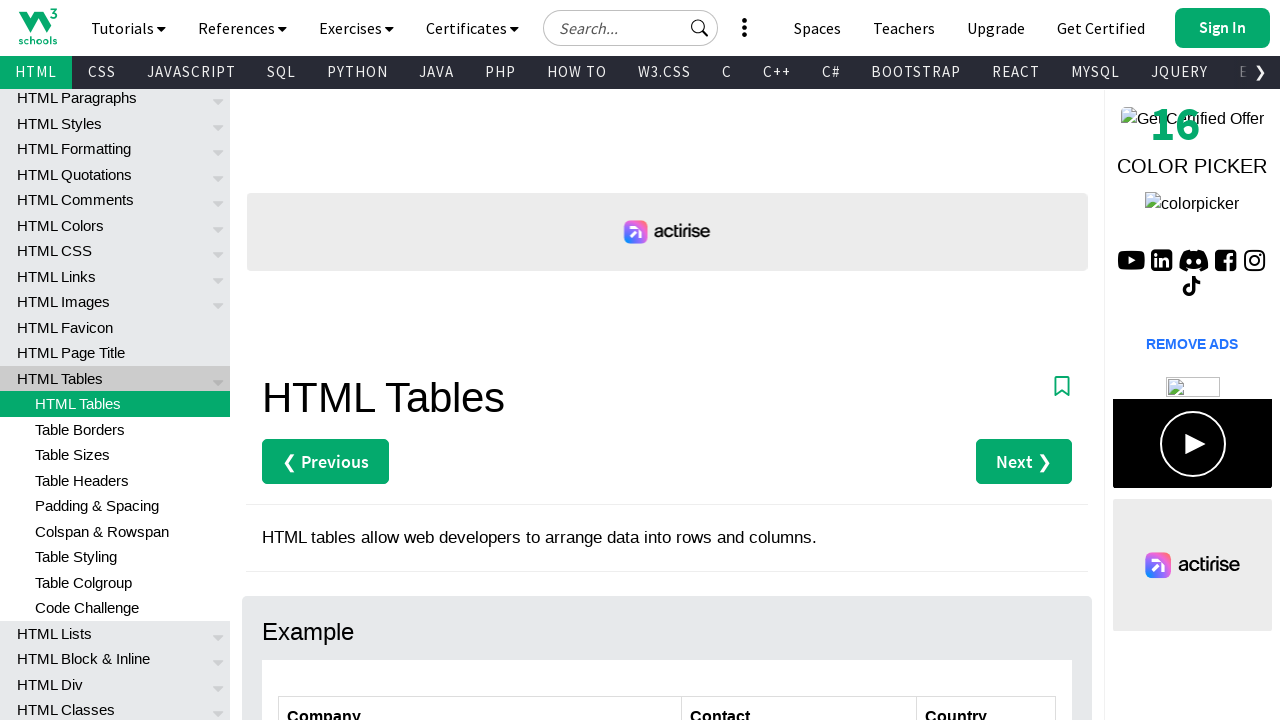

Waited for HTML table to be visible on W3Schools page
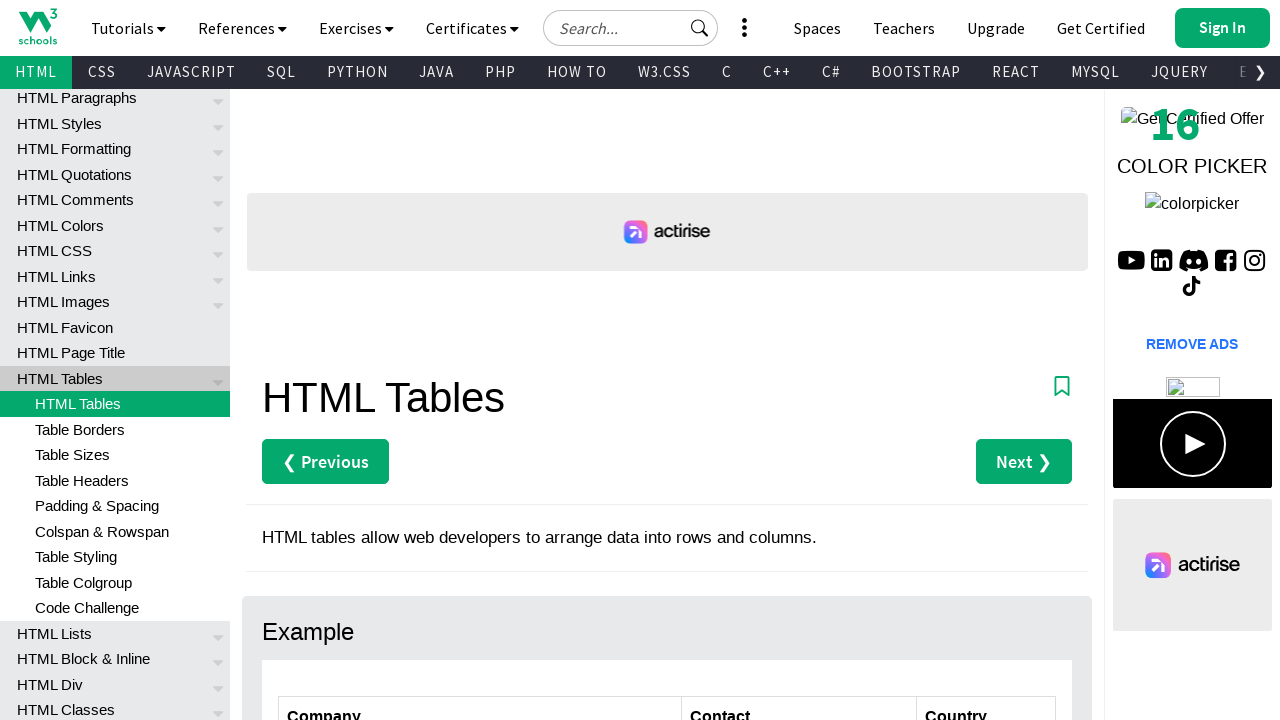

Located all table rows in the HTML table
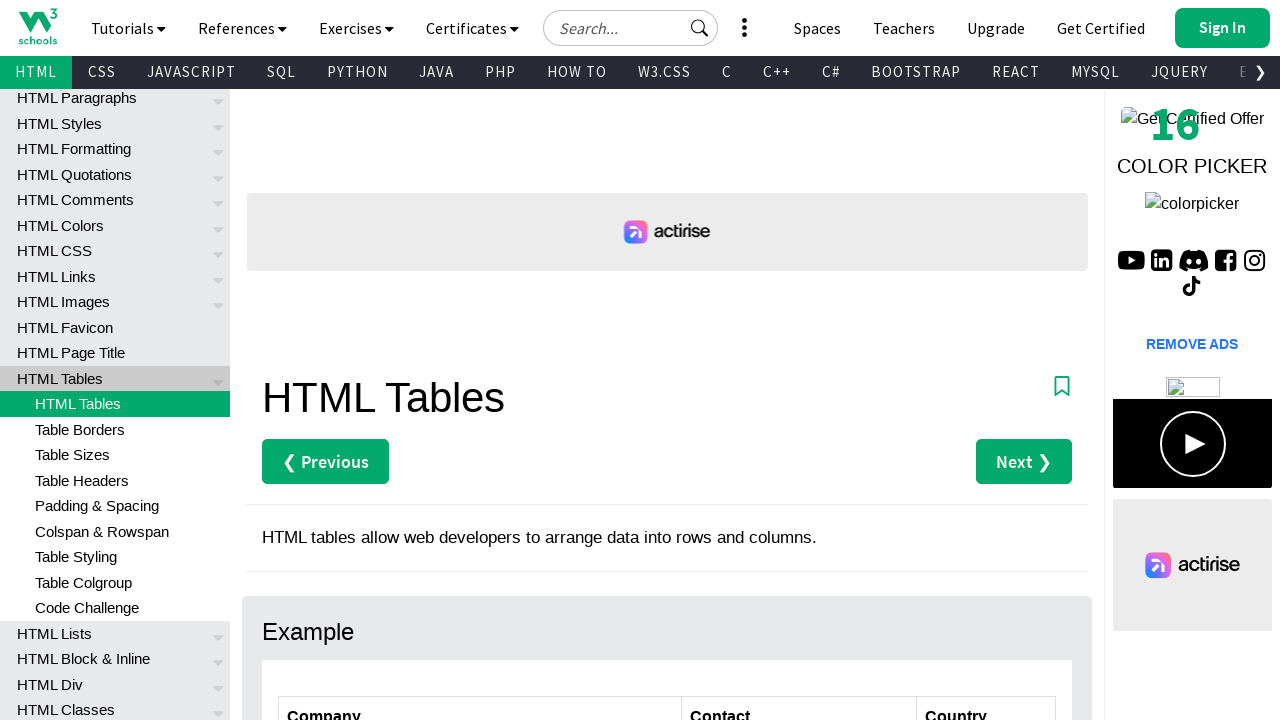

Counted table rows: 7 rows found
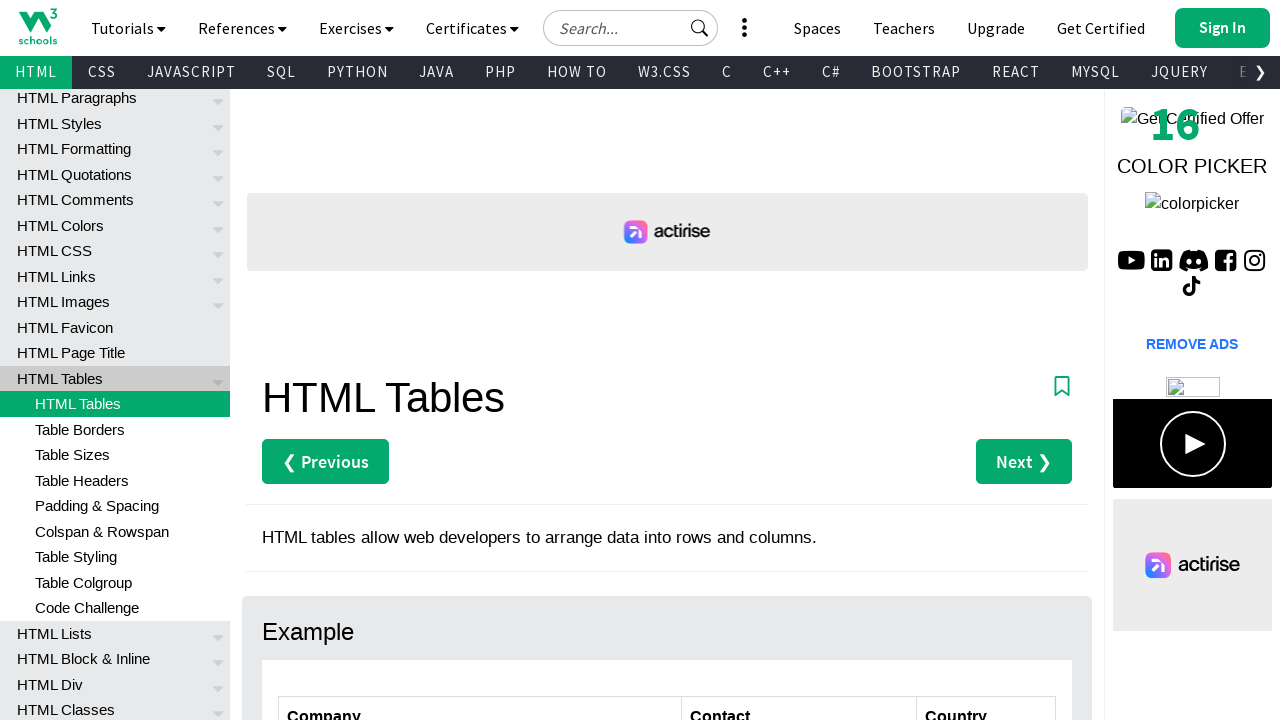

Located all column headers in the table
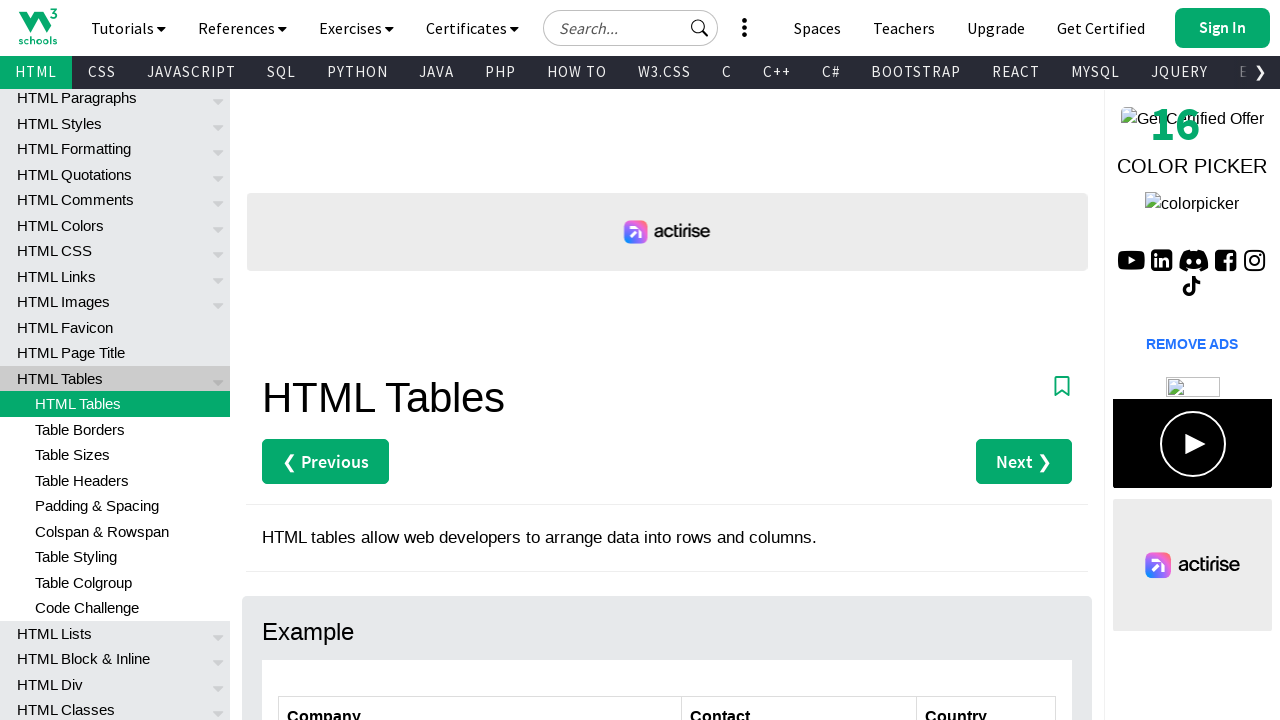

Counted table columns: 3 columns found
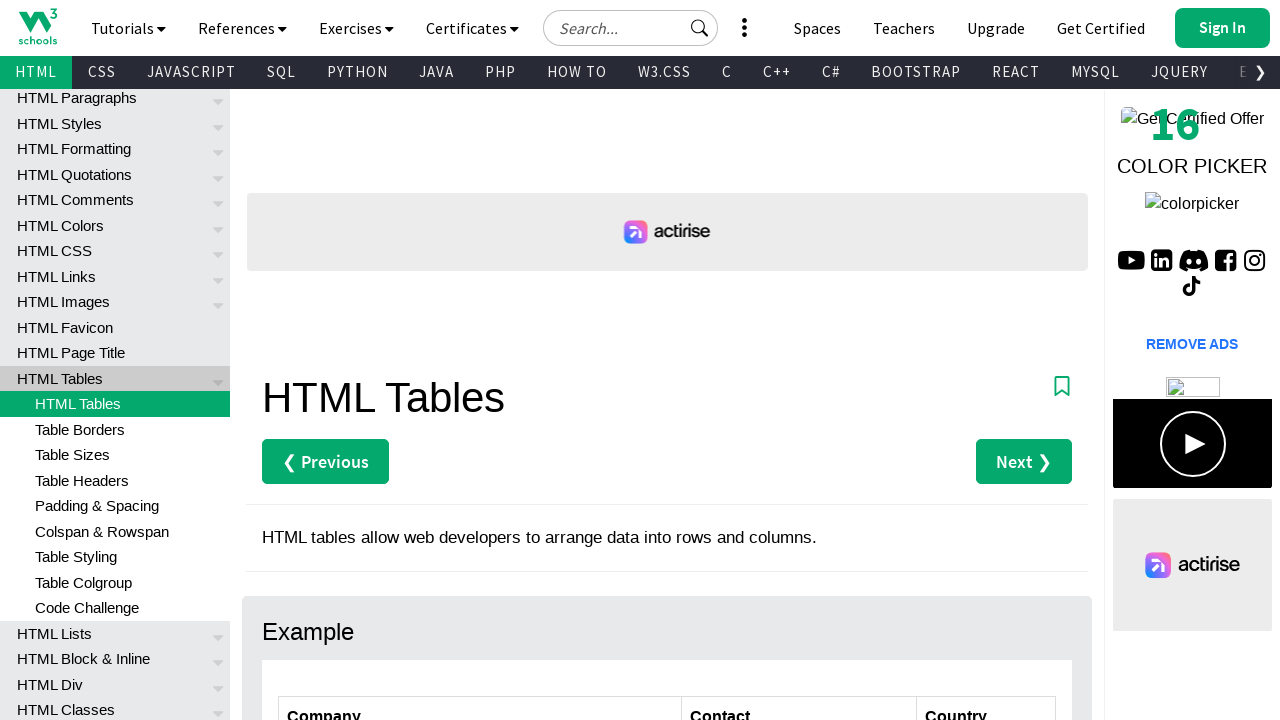

Starting search for company 'Island Trading' in table
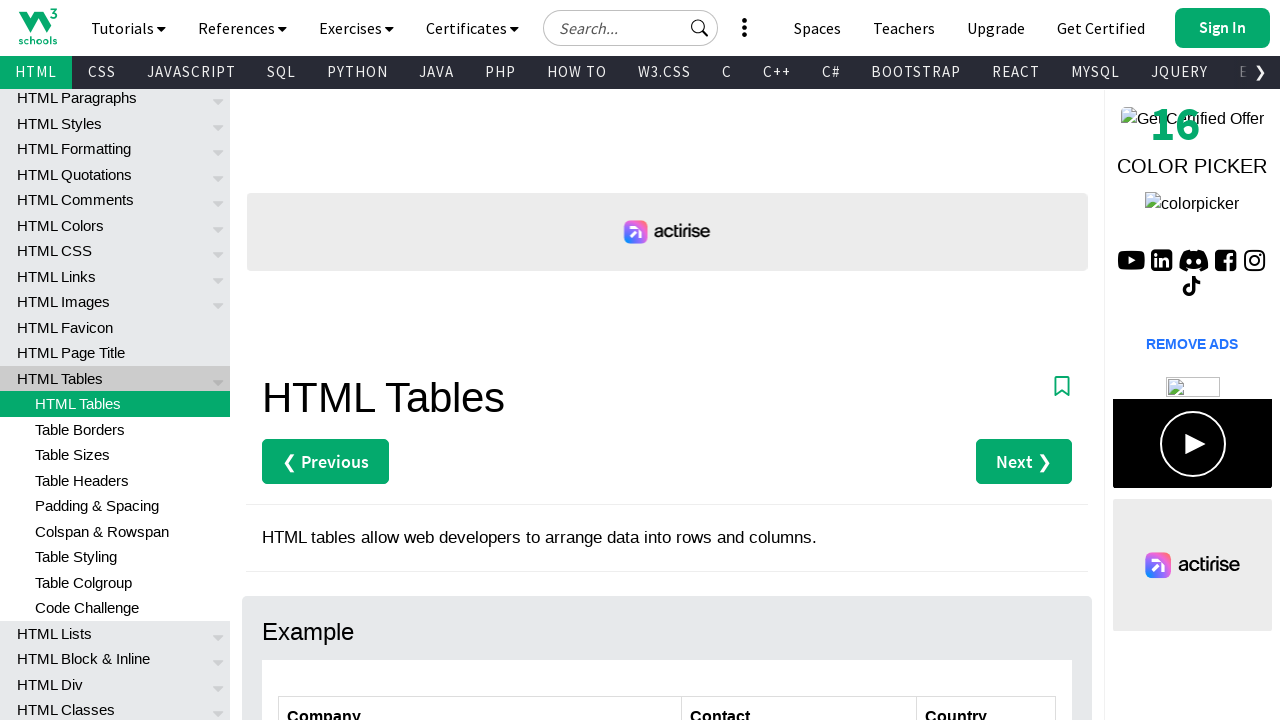

Checked row 2 for company name in first cell
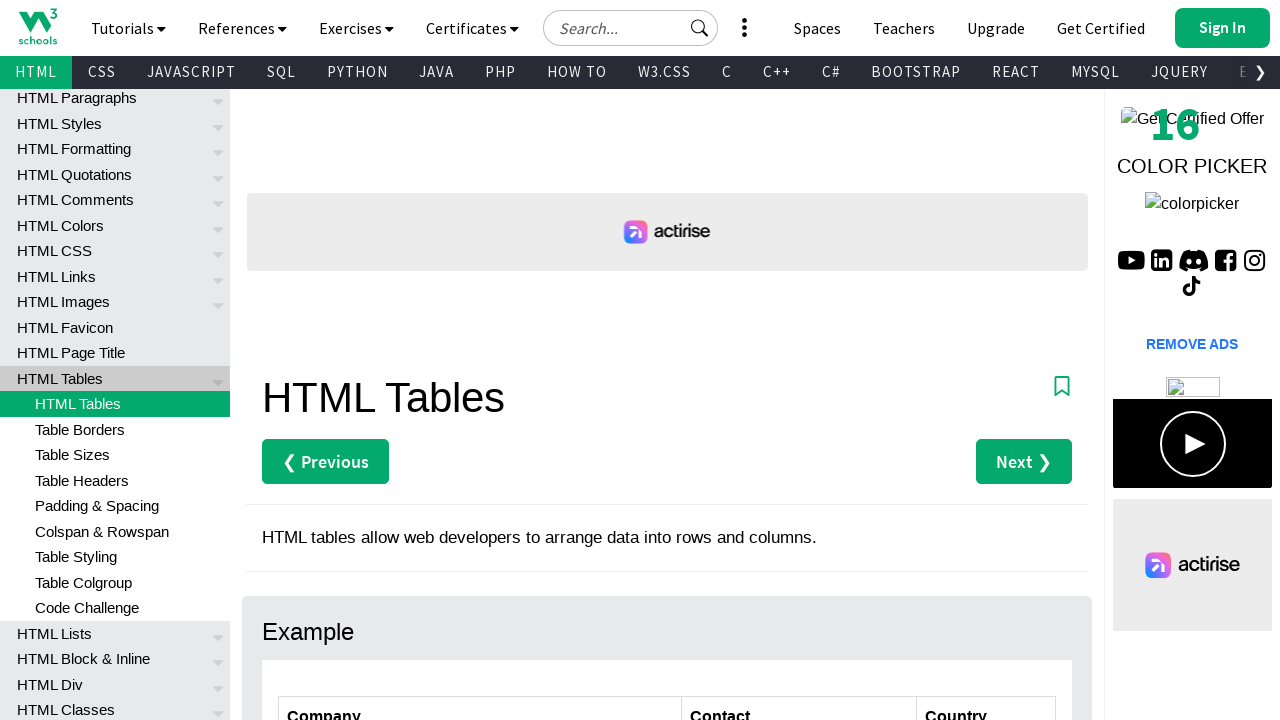

Checked row 3 for company name in first cell
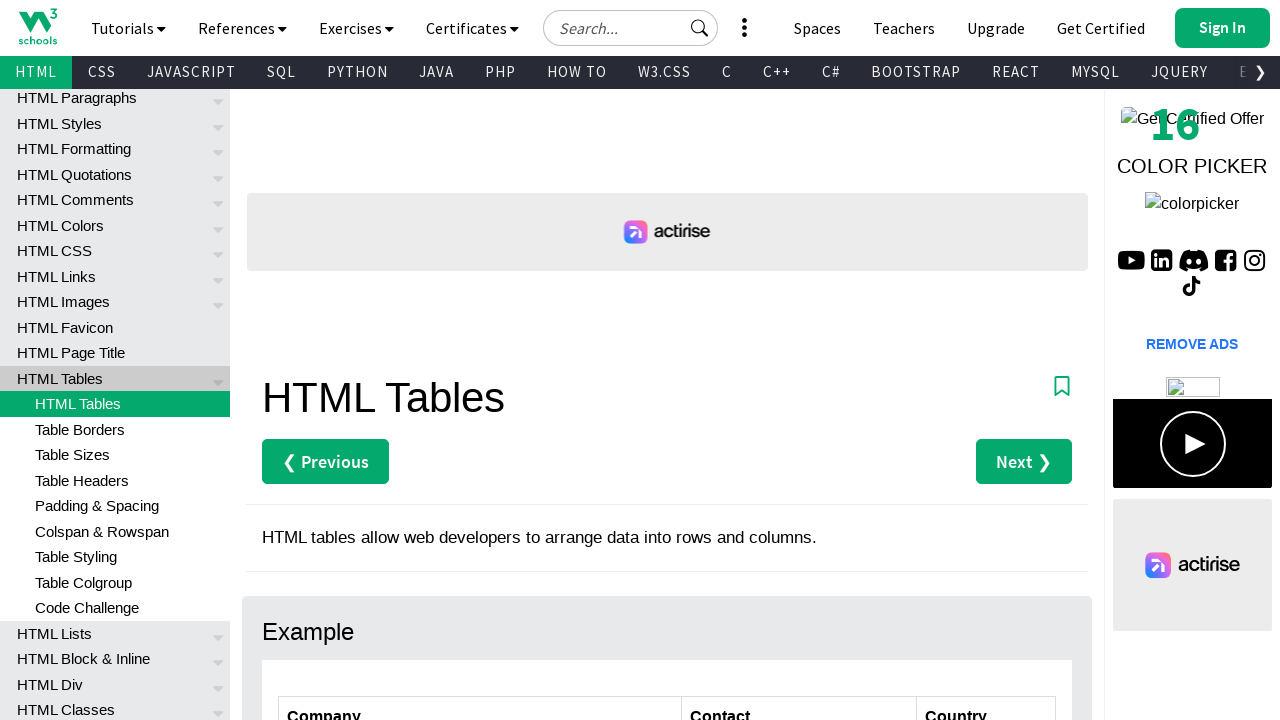

Checked row 4 for company name in first cell
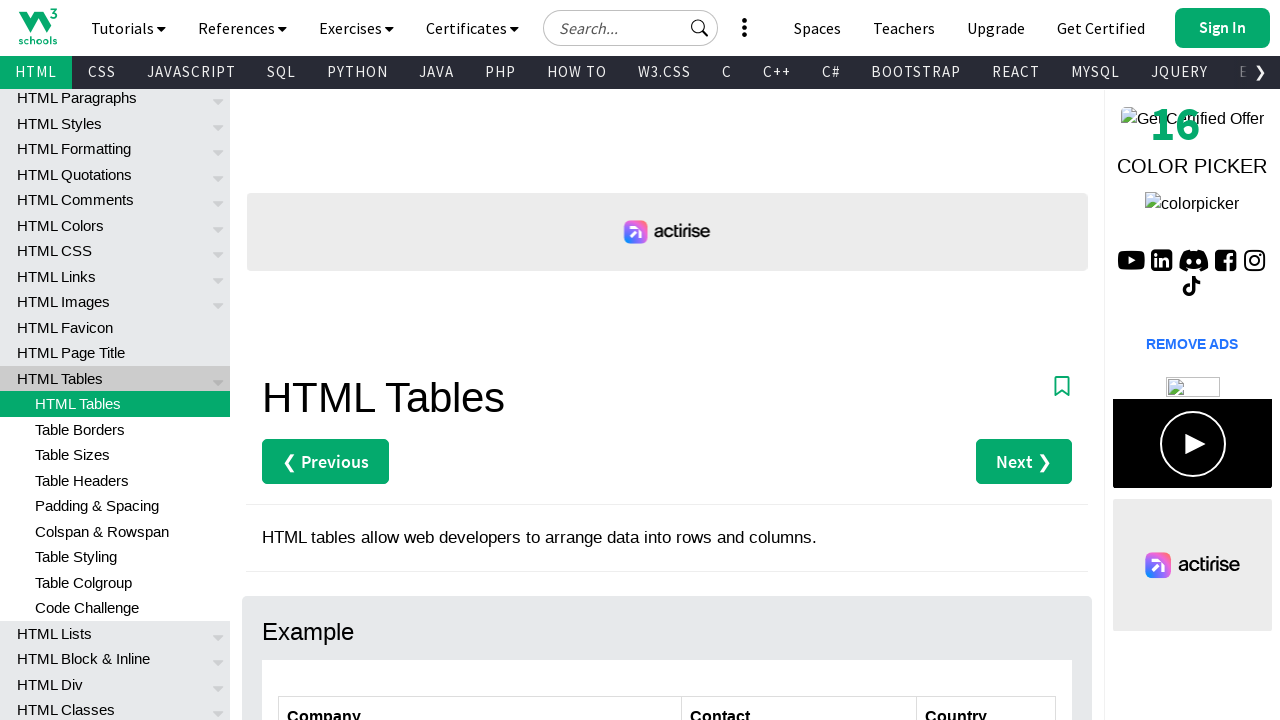

Checked row 5 for company name in first cell
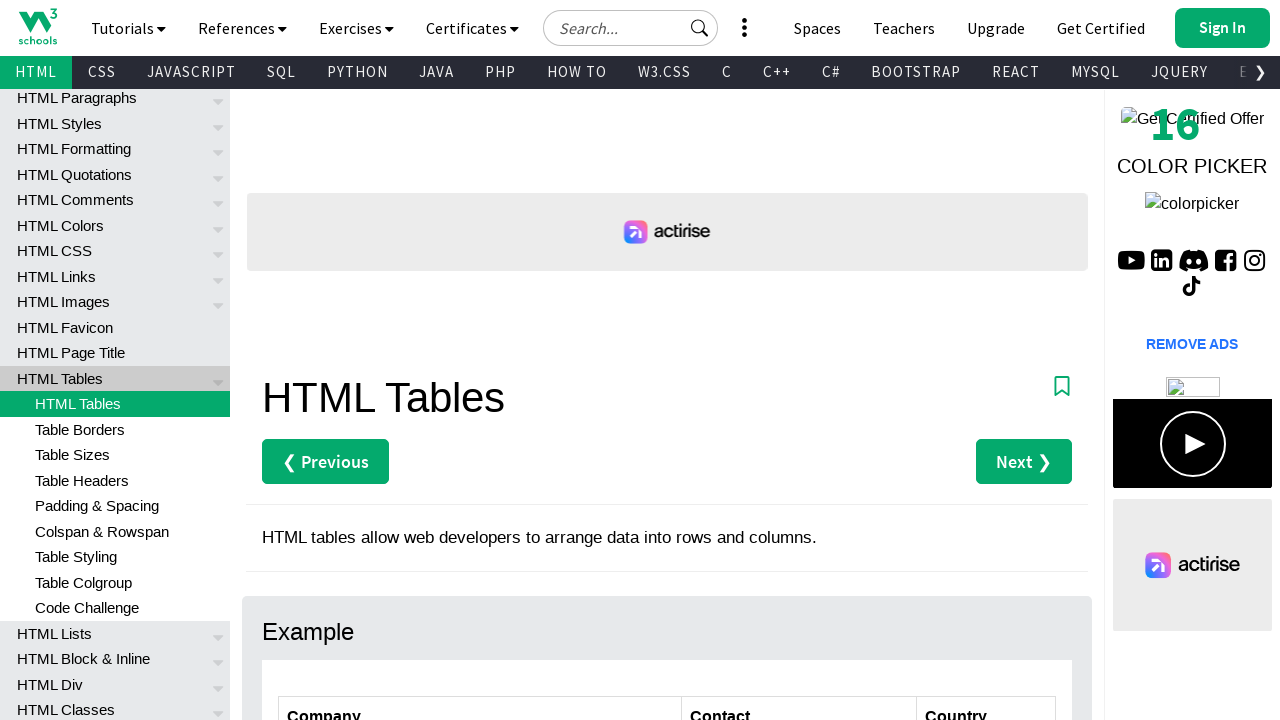

Found company 'Island Trading' in row 5
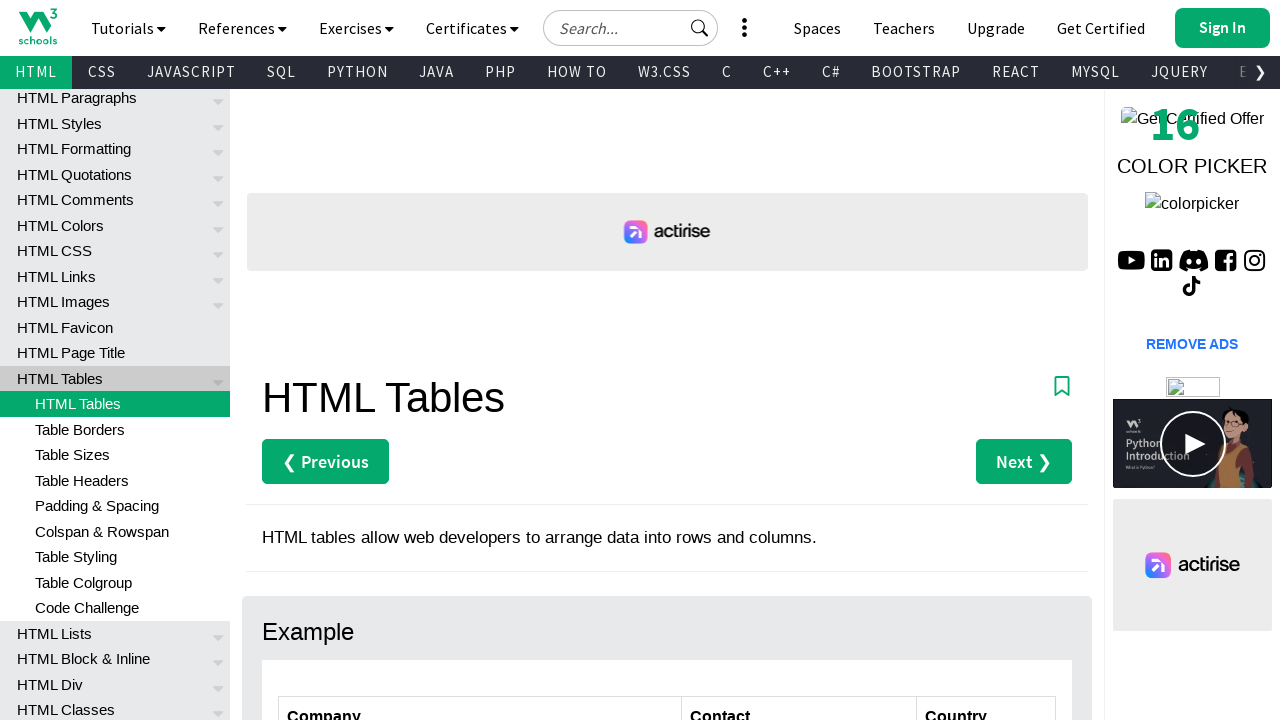

Located contact cell for the found company
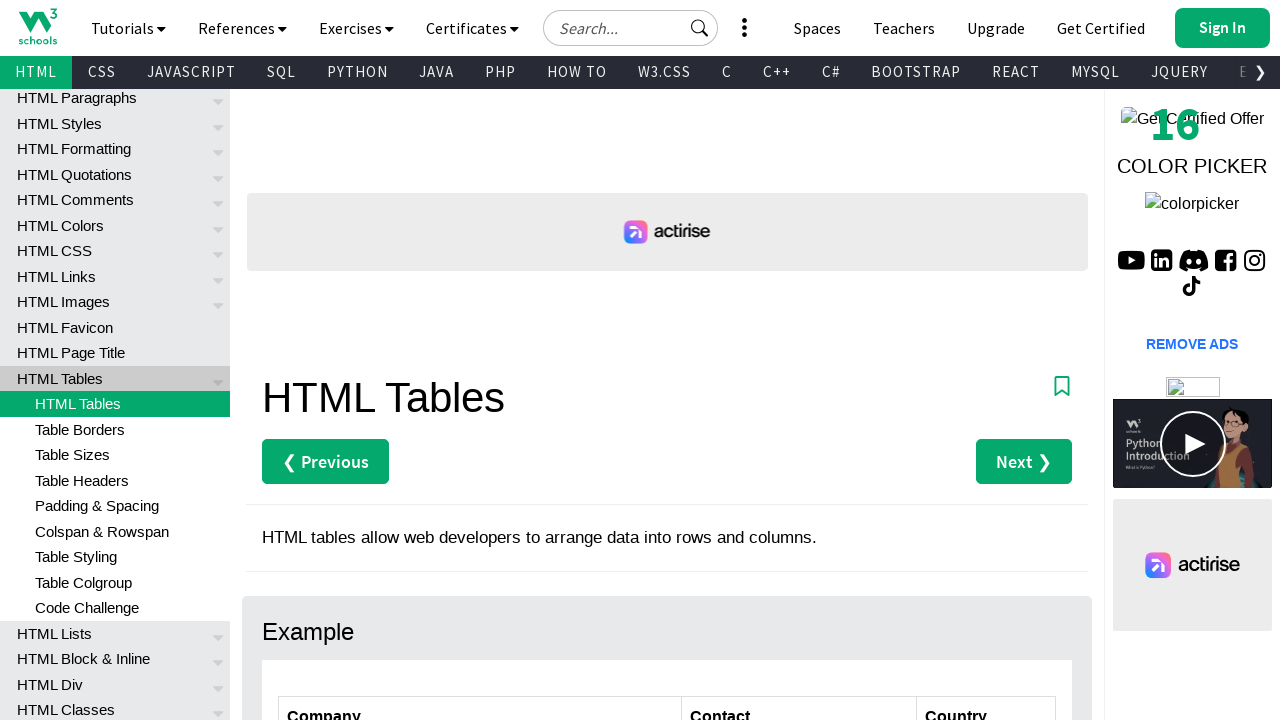

Located country cell for the found company
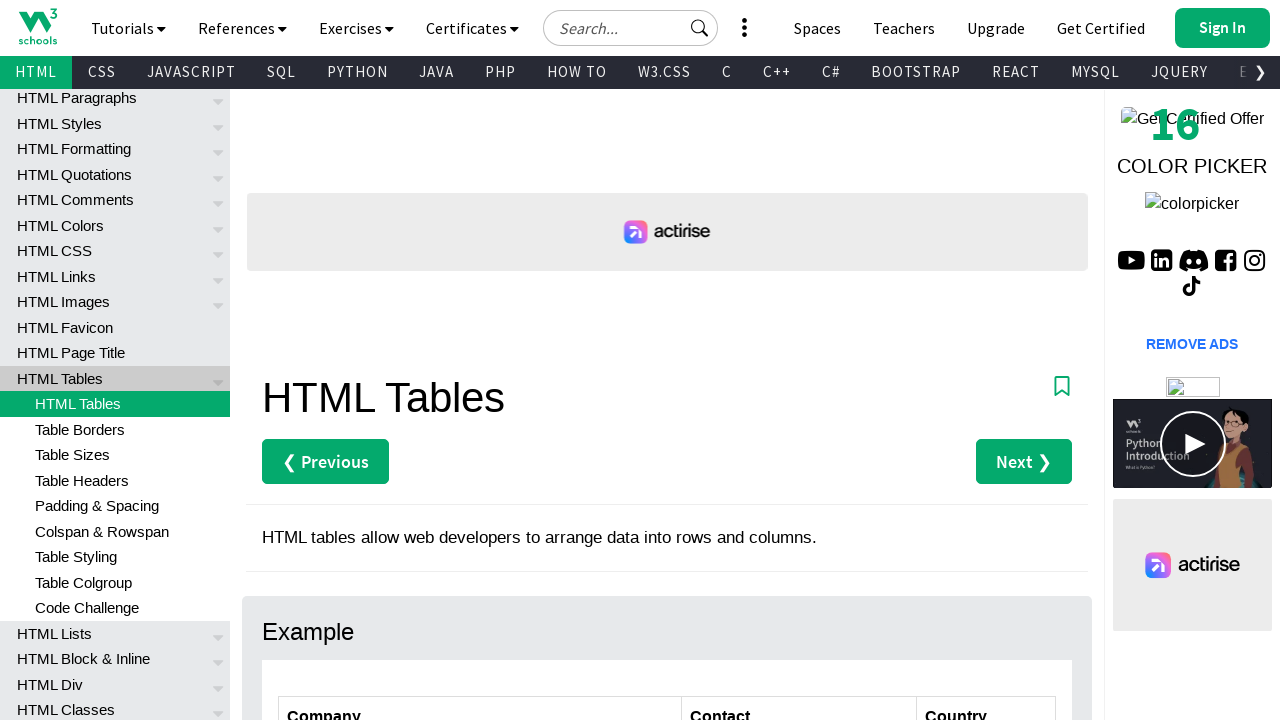

Waited for contact cell to be visible
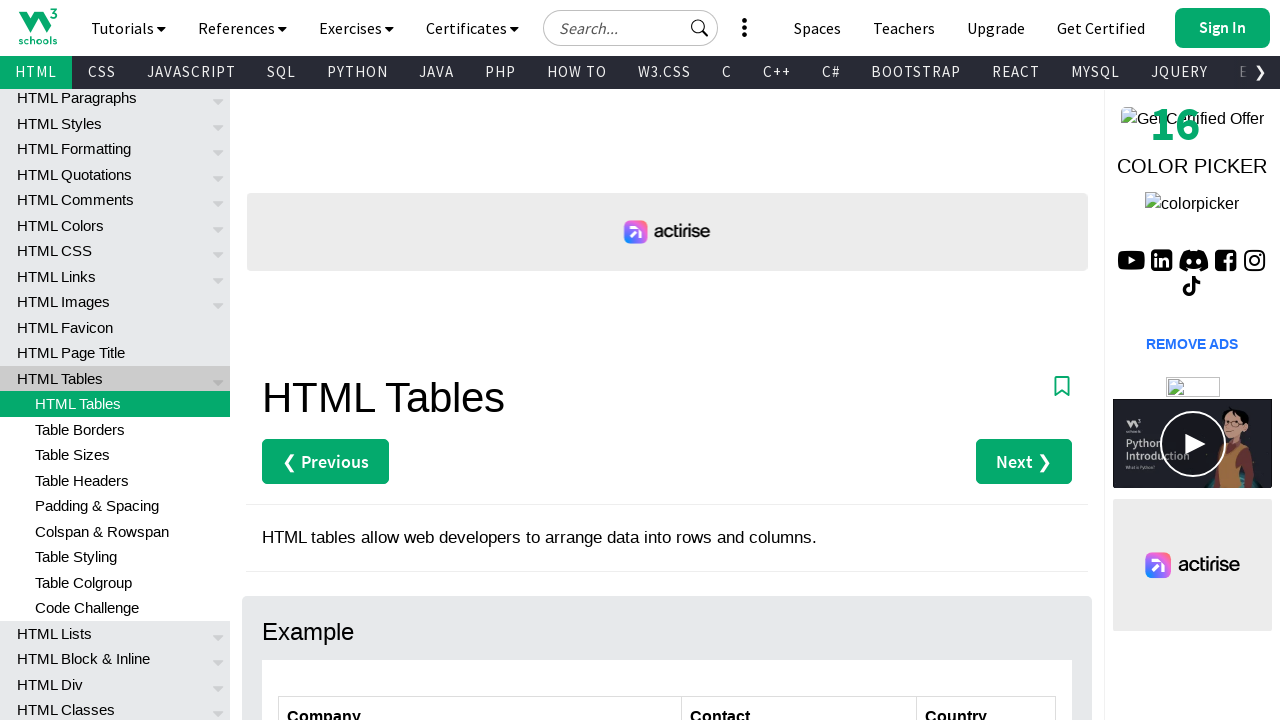

Waited for country cell to be visible
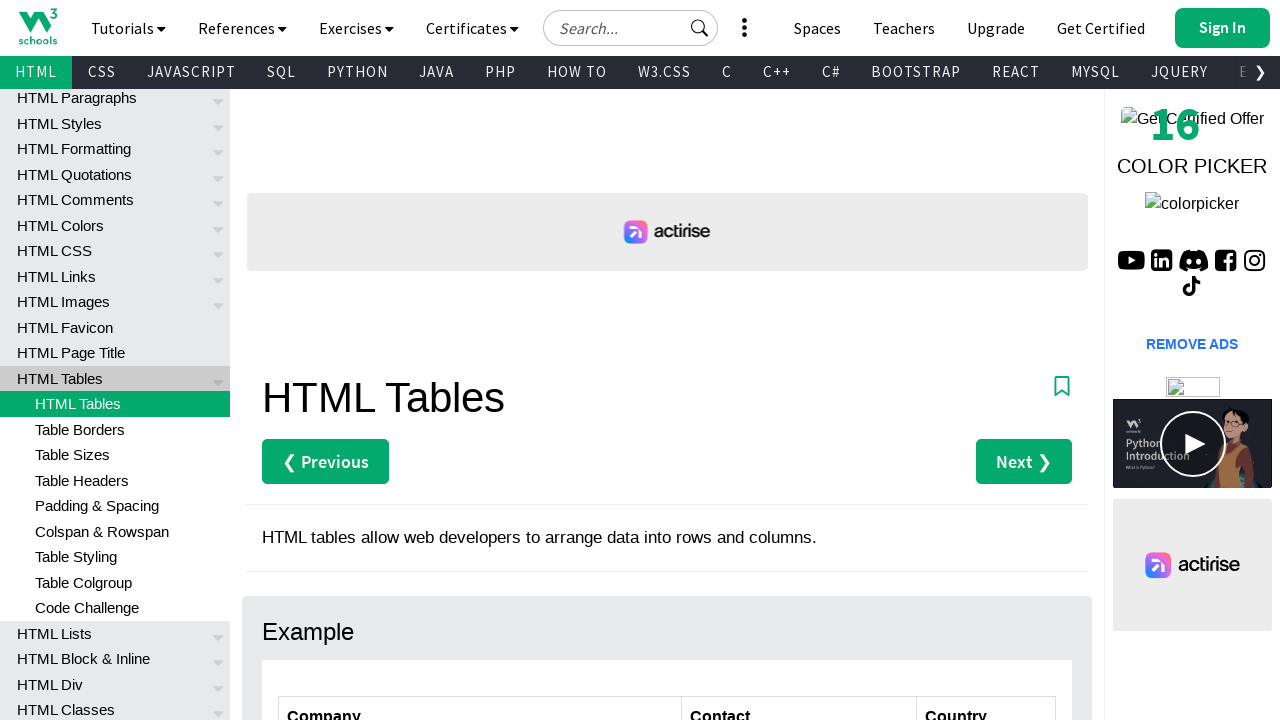

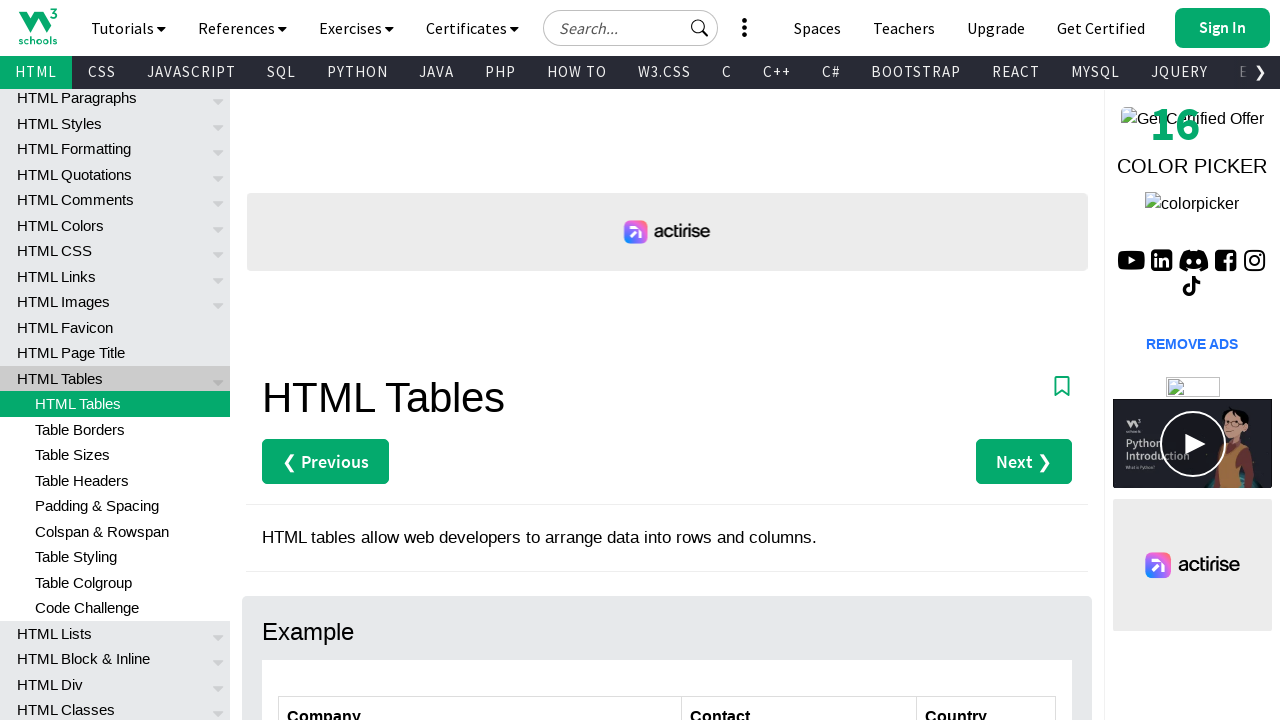